Waits for a price to reach $100, clicks a booking button, solves a math problem and submits the answer

Starting URL: http://suninjuly.github.io/explicit_wait2.html

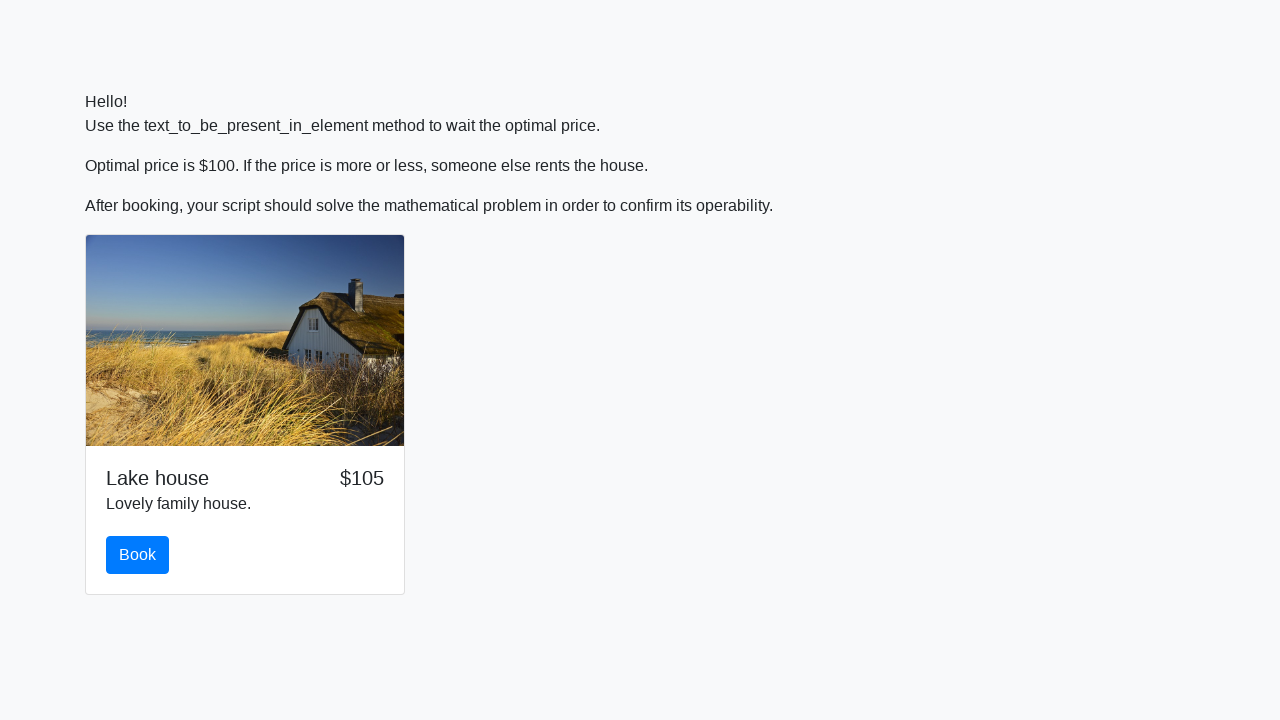

Waited for price to reach $100
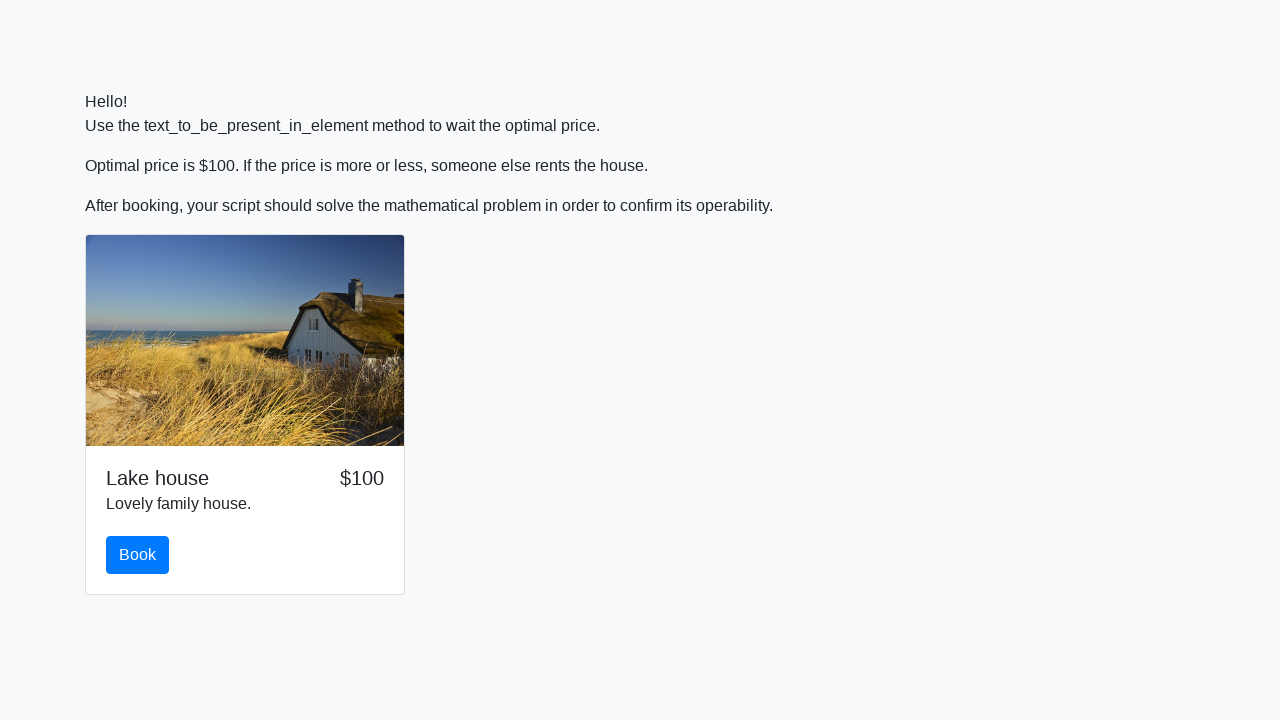

Clicked the book button at (138, 555) on #book
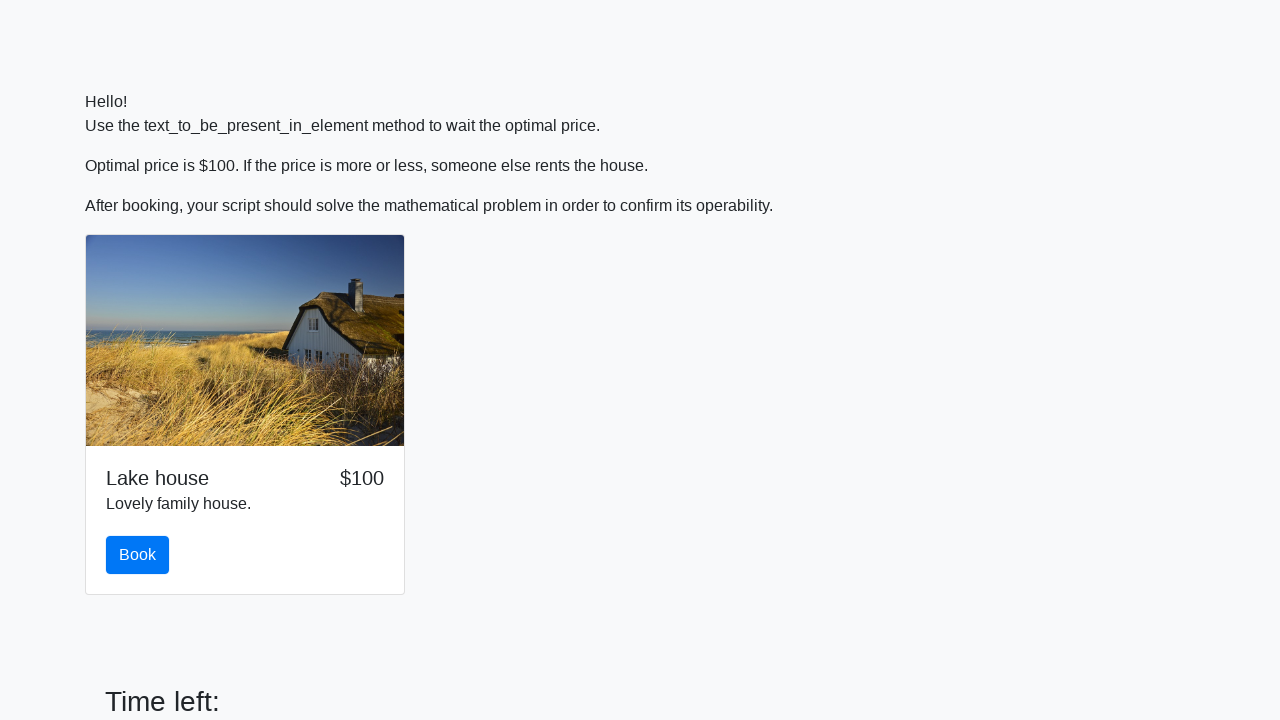

Retrieved input value for calculation
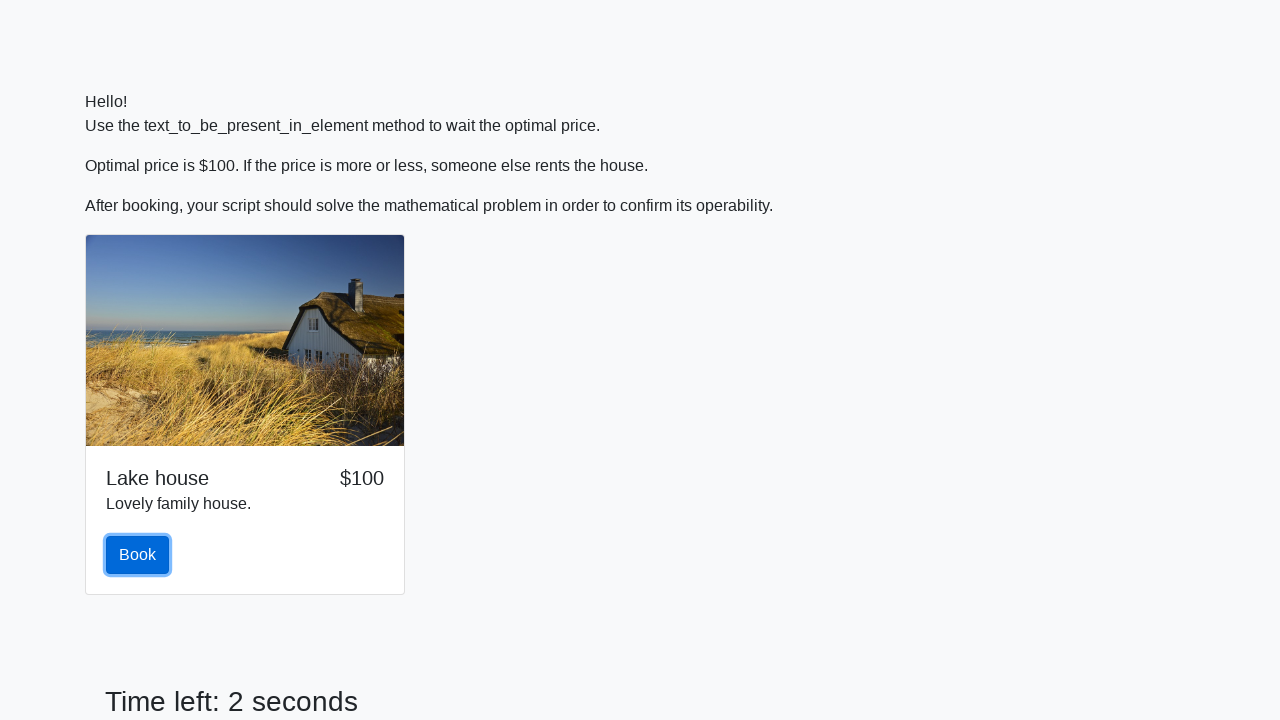

Calculated the math problem result
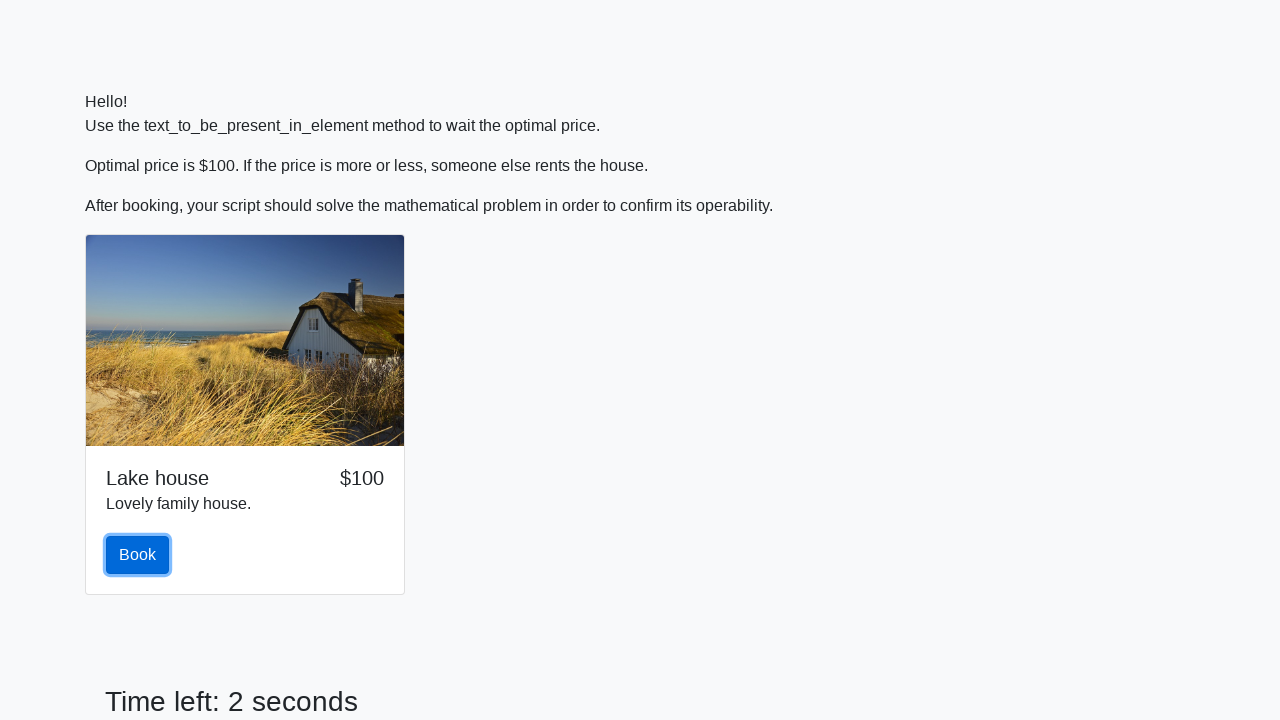

Filled answer field with calculated result on #answer
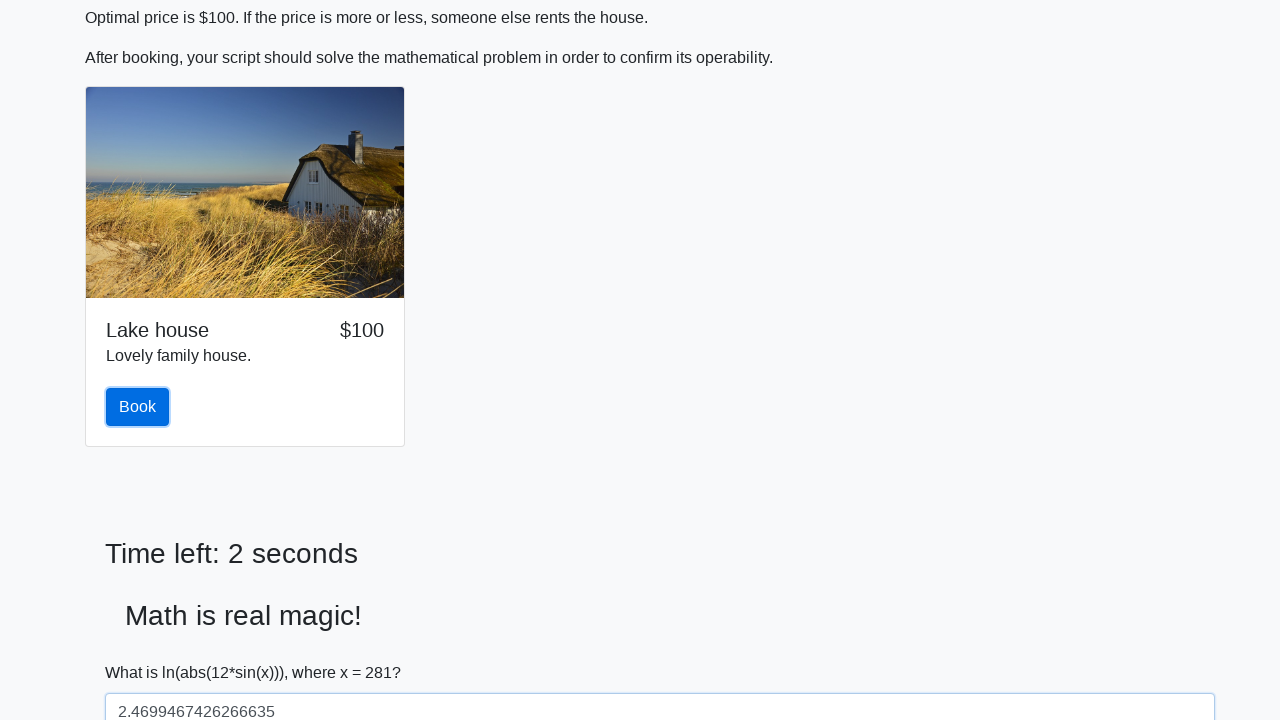

Clicked solve button to submit the answer at (143, 651) on #solve
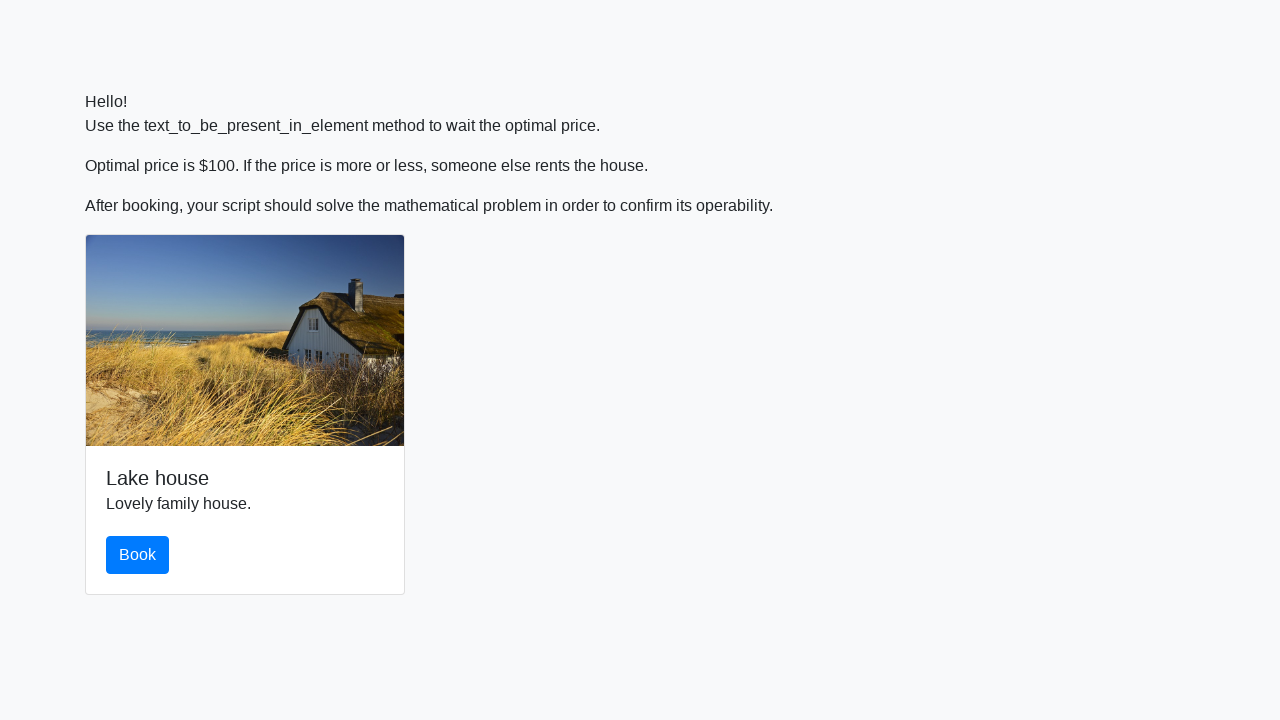

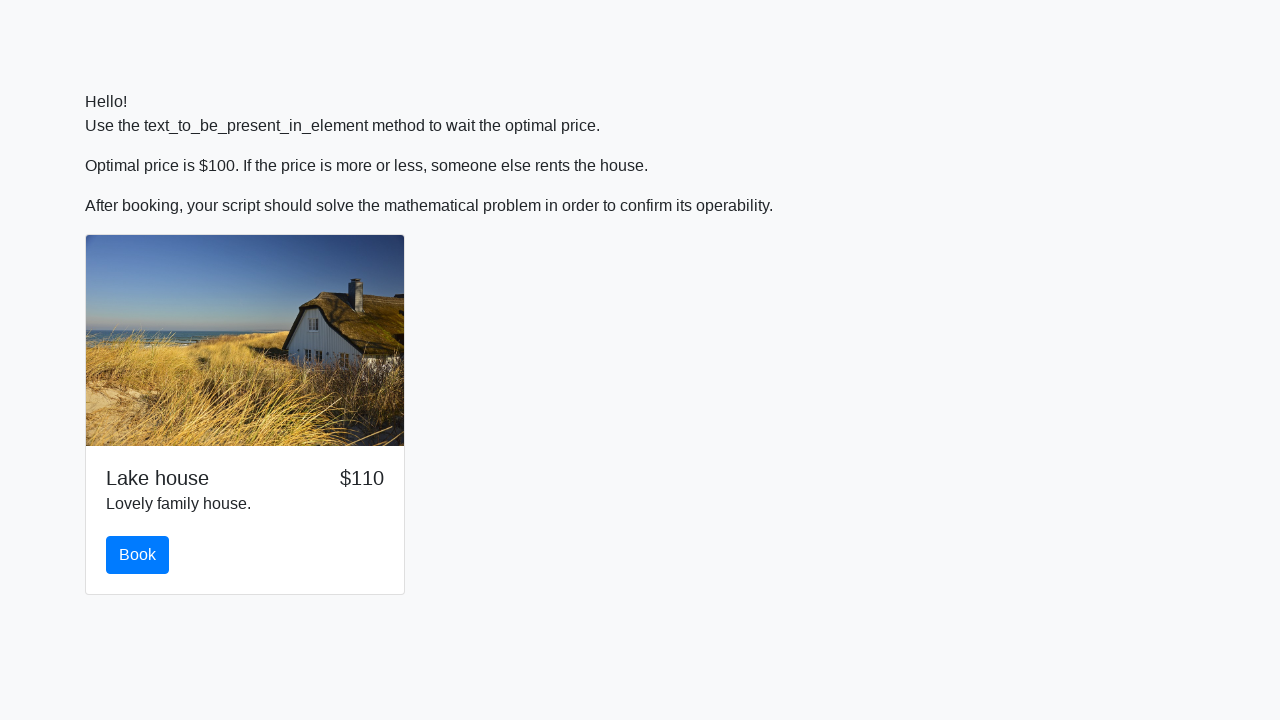